Clicks the "Get started" link on the Playwright homepage and verifies that the Installation heading is visible on the resulting page.

Starting URL: https://playwright.dev/

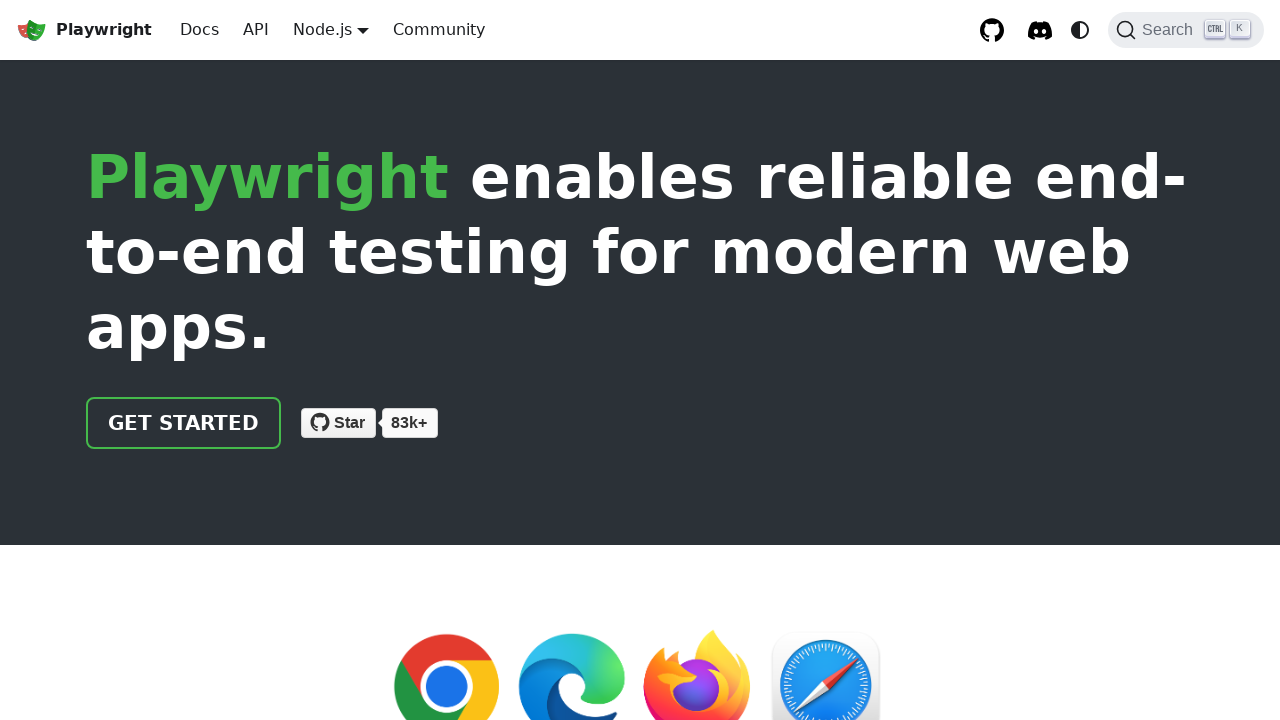

Clicked the 'Get started' link on Playwright homepage at (184, 423) on internal:role=link[name="Get started"i]
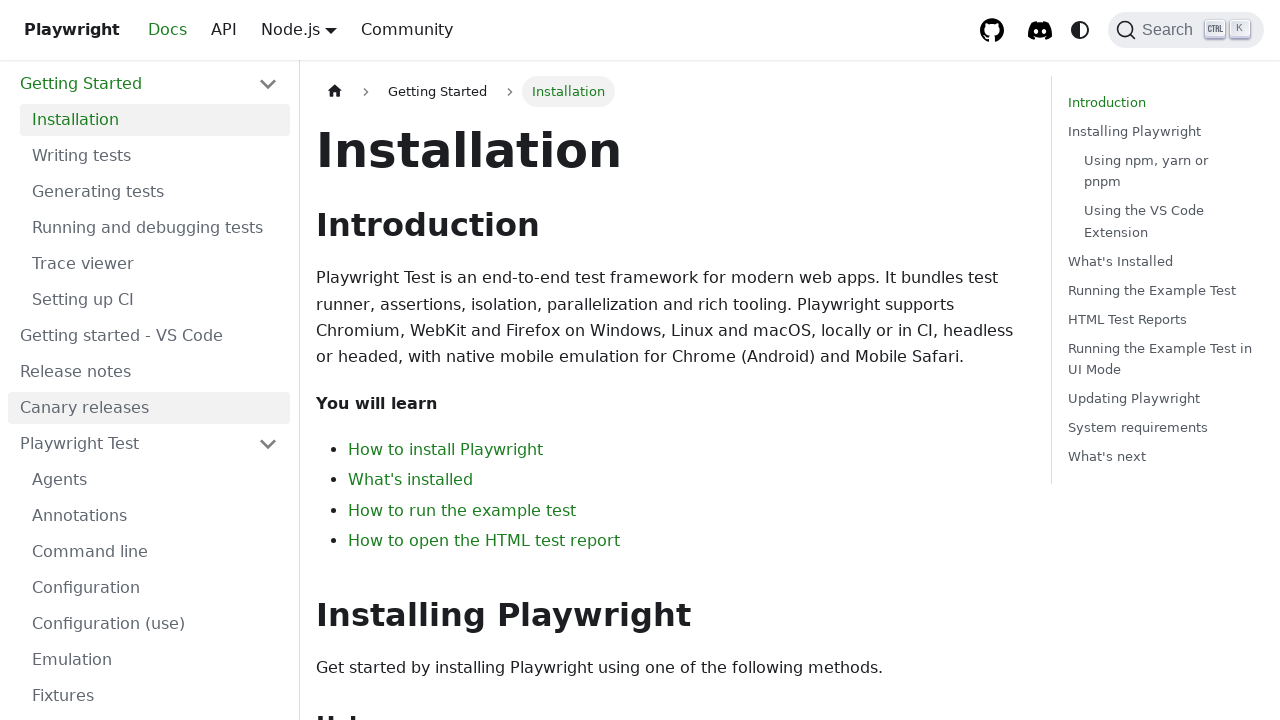

Verified that the Installation heading is visible
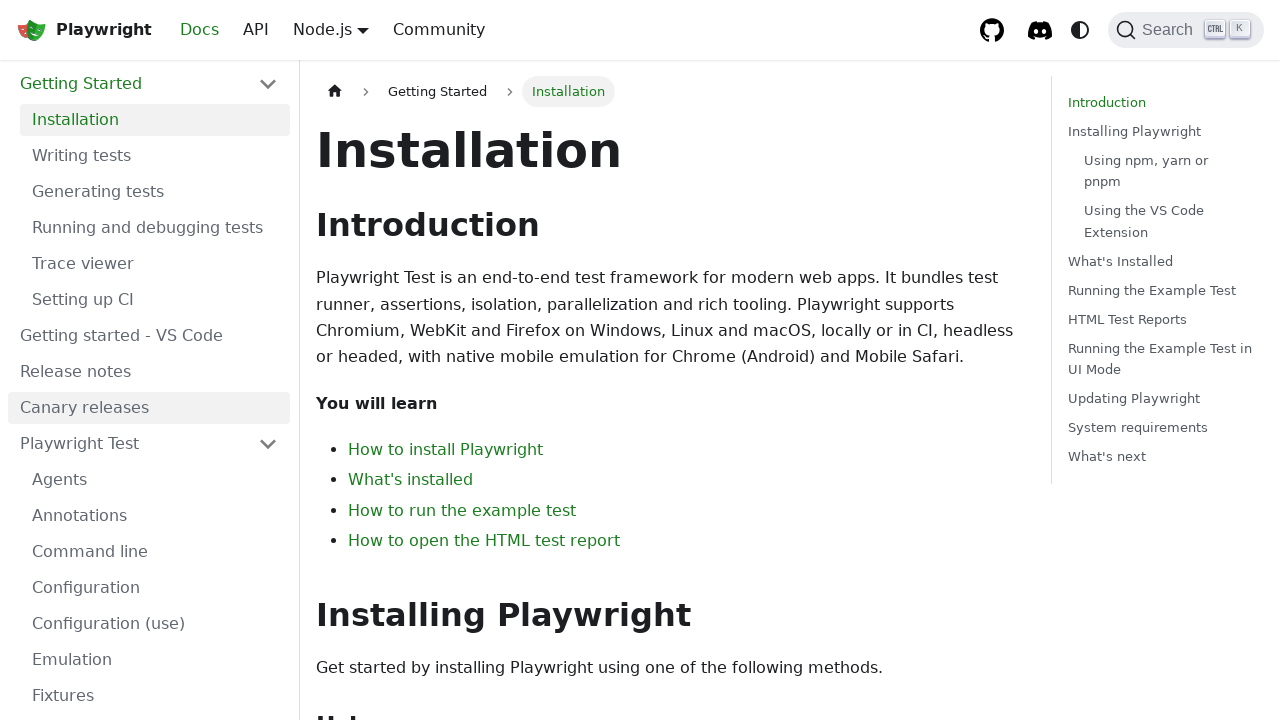

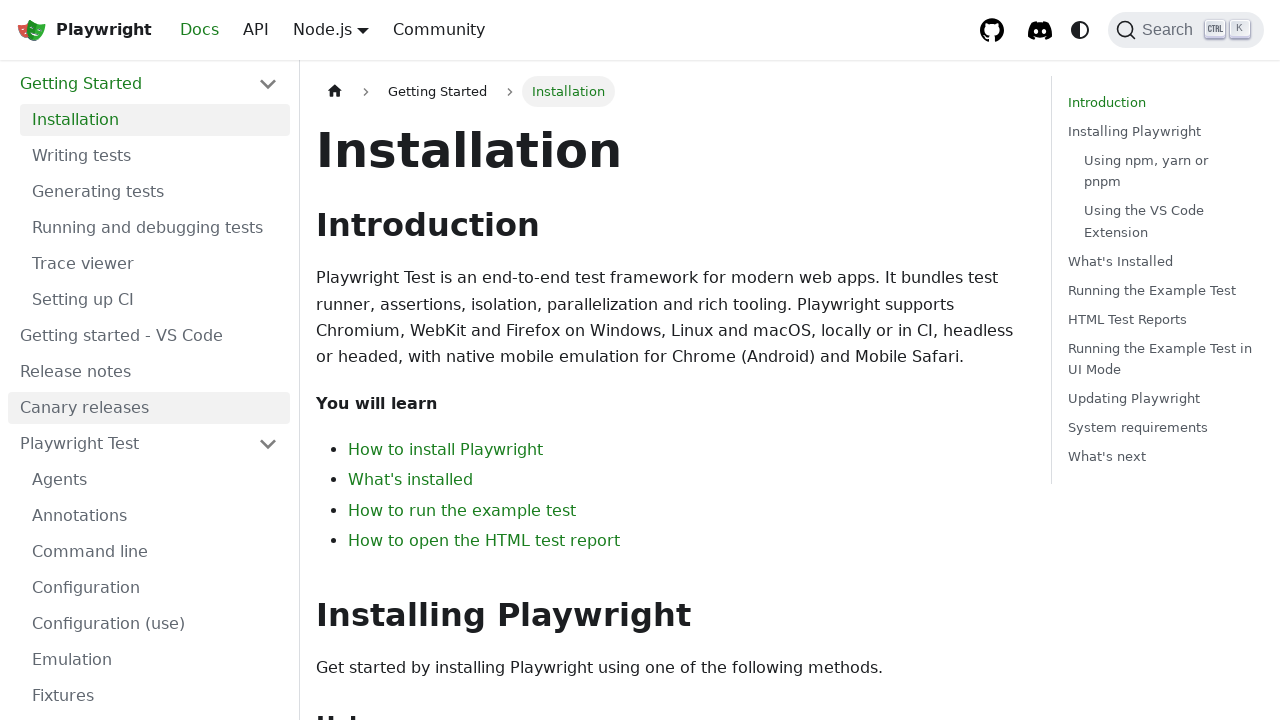